Tests horizontal scrolling functionality by scrolling right and then scrolling left on a dashboard page using JavaScript execution.

Starting URL: https://dashboards.handmadeinteractive.com/jasonlove/

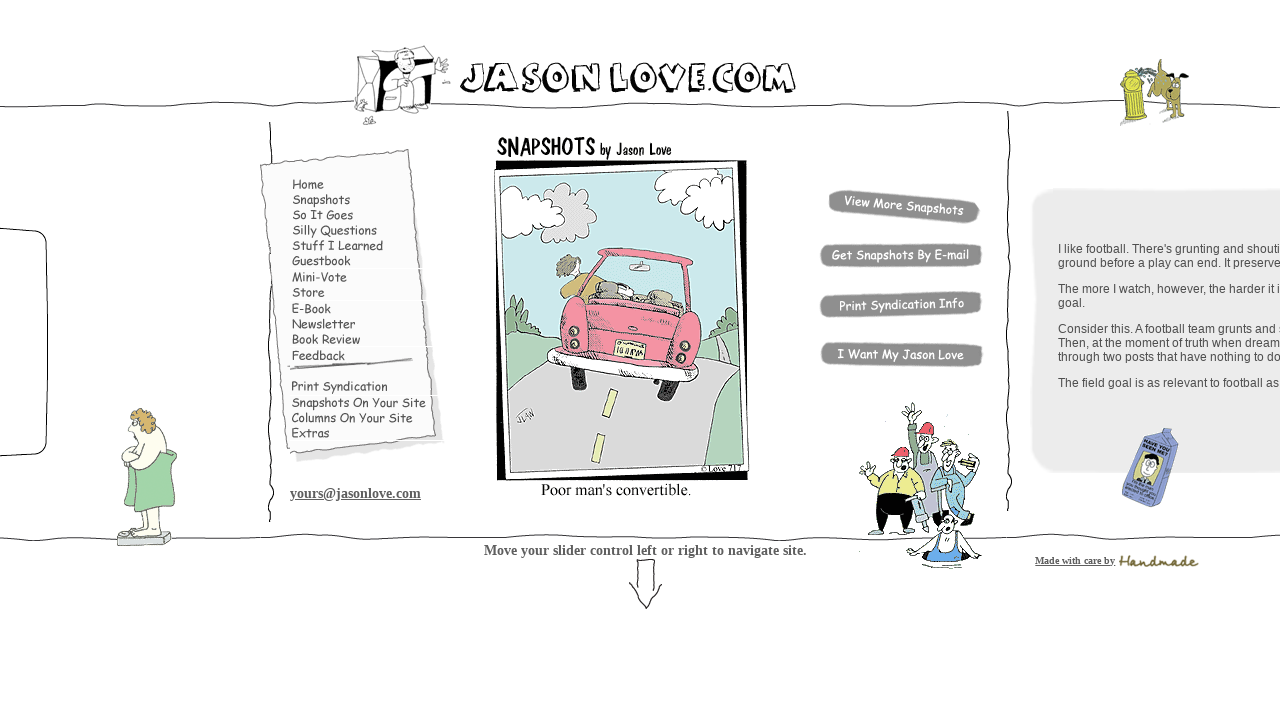

Waited for page to load with networkidle state
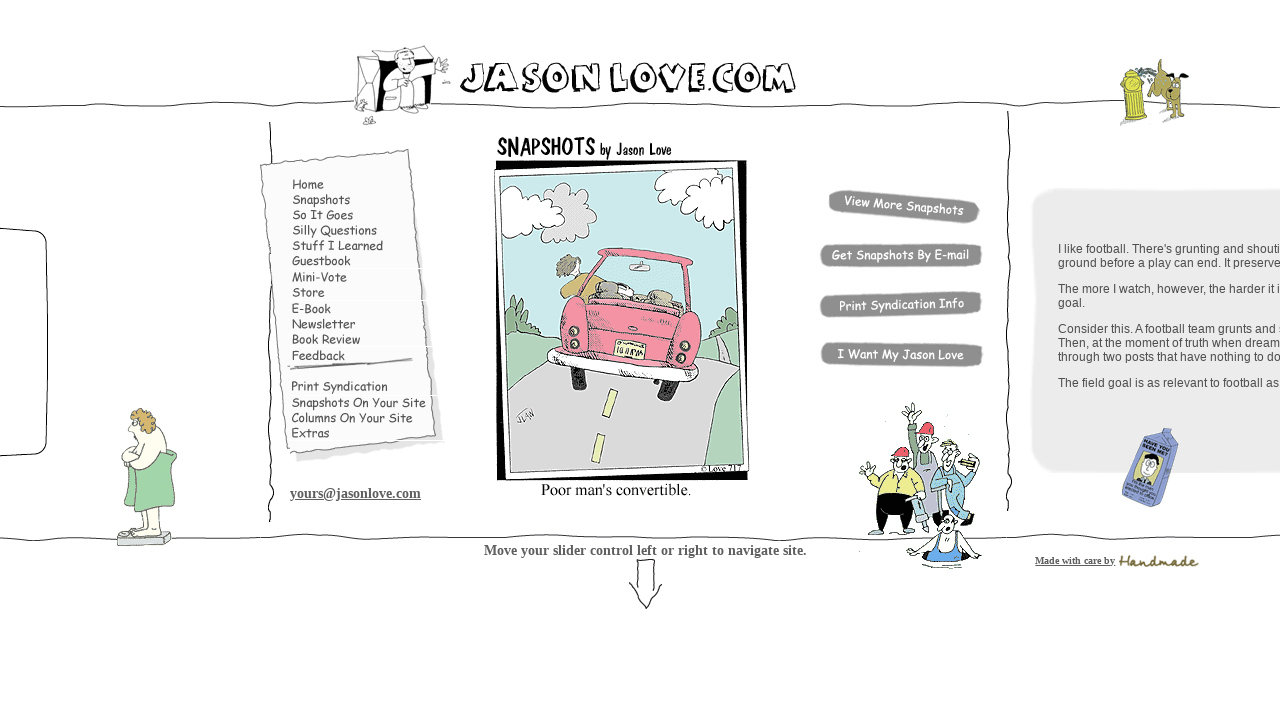

Scrolled right by 5000 pixels using JavaScript
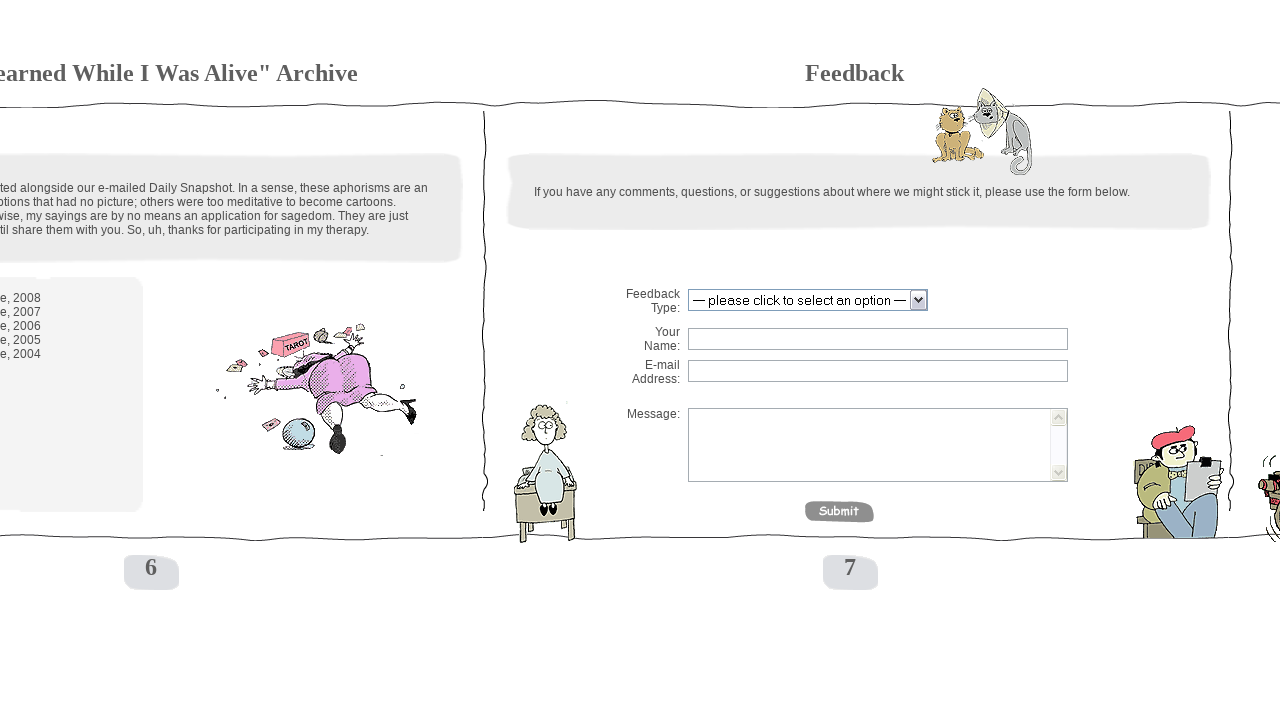

Waited 2 seconds to observe the right scroll
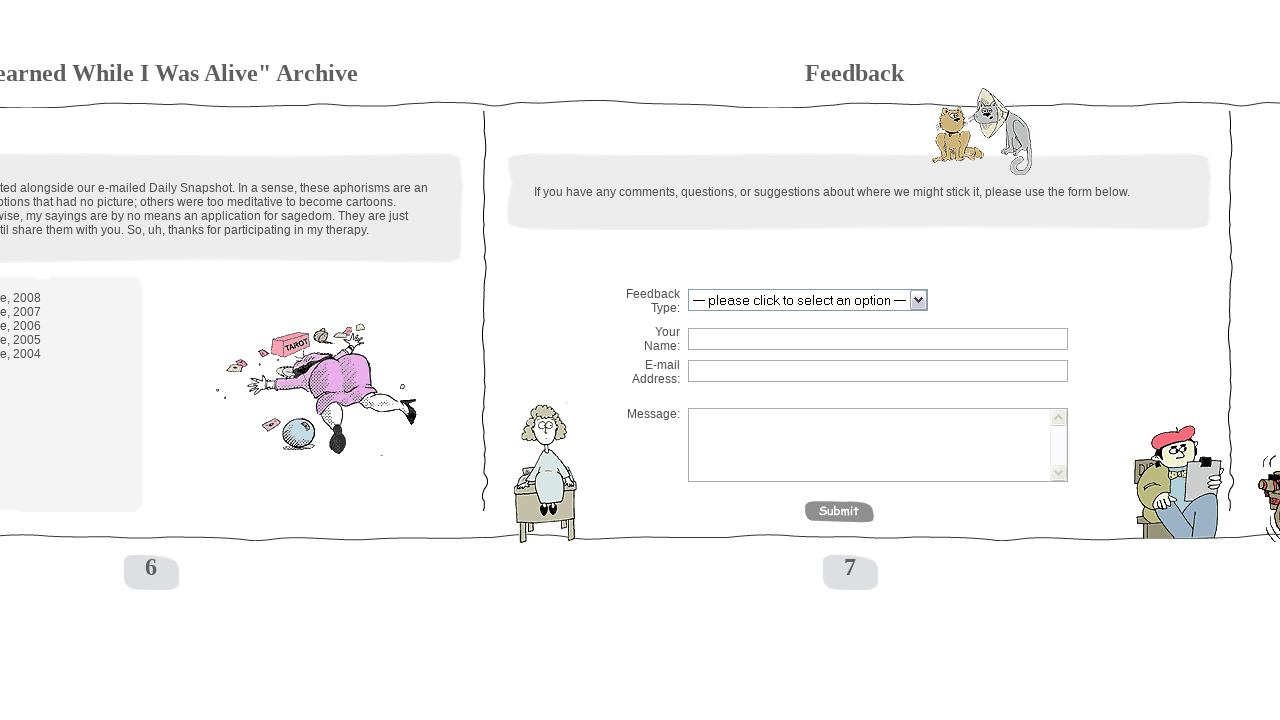

Scrolled left by 5000 pixels using JavaScript
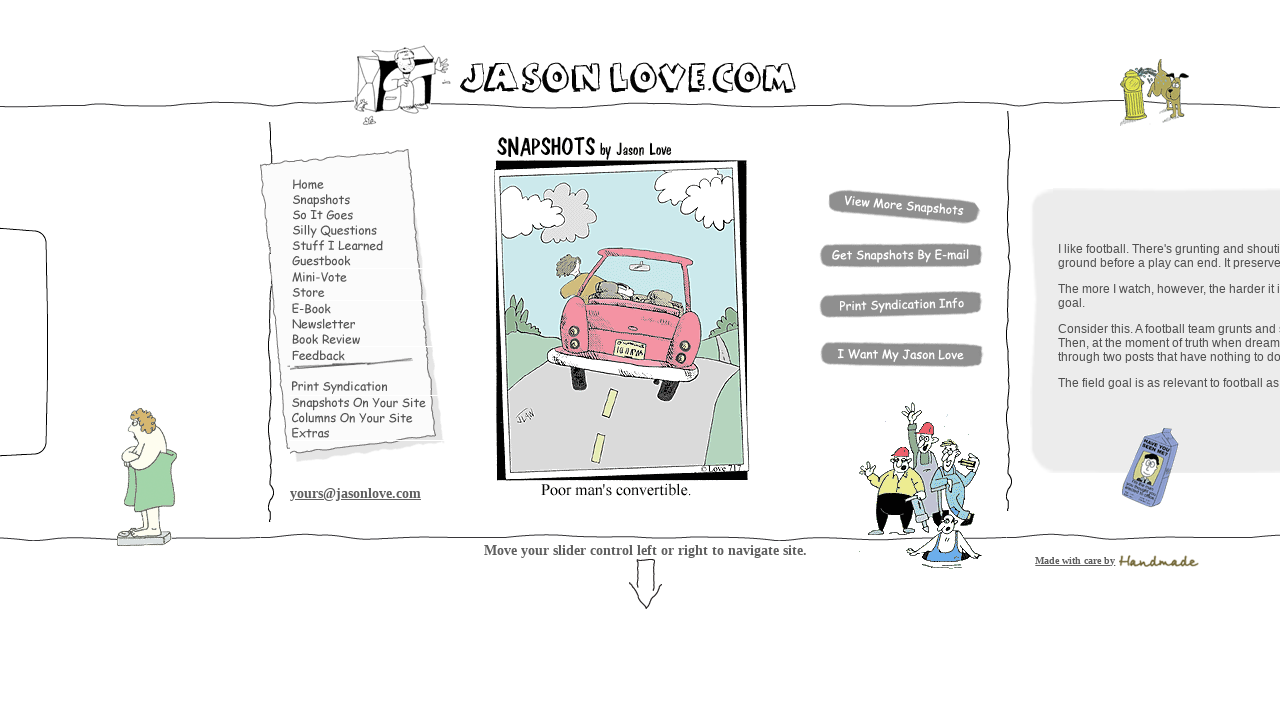

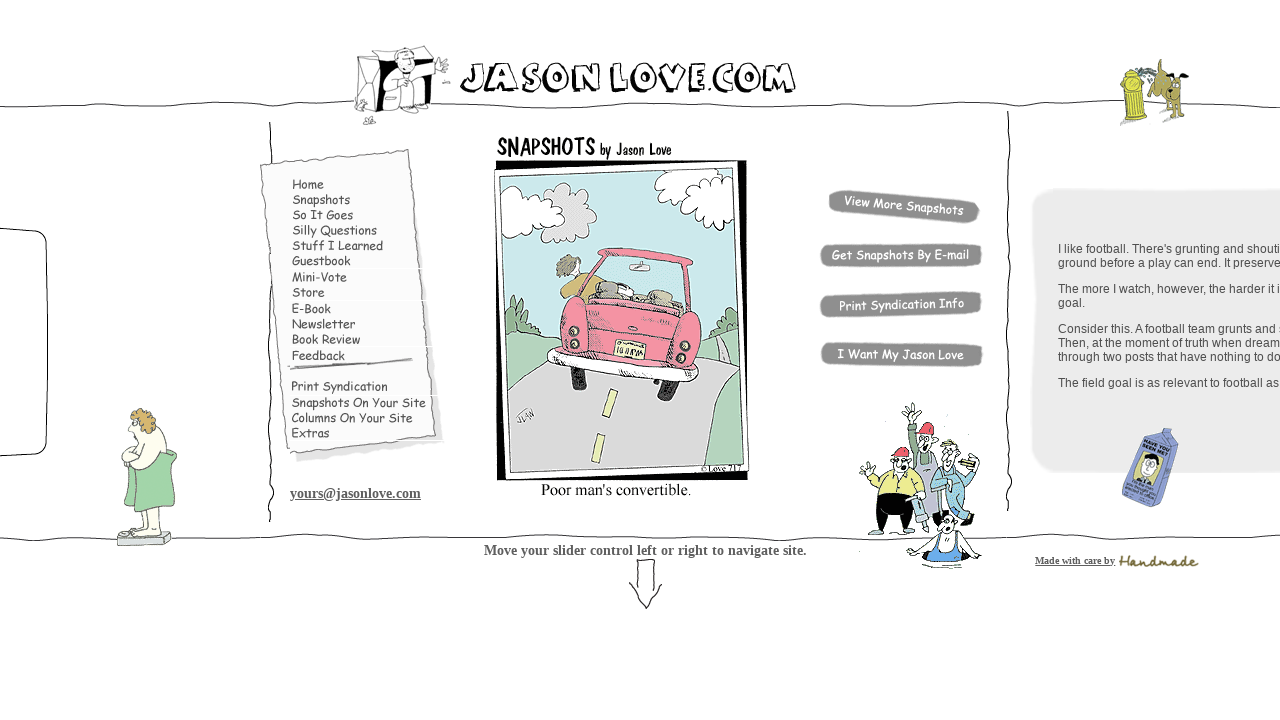